Tests adding a record to a web table by filling in name, age, and selecting a country from a dropdown, then clicking the Add Record button

Starting URL: https://claruswaysda.github.io/addRecordWebTable.html

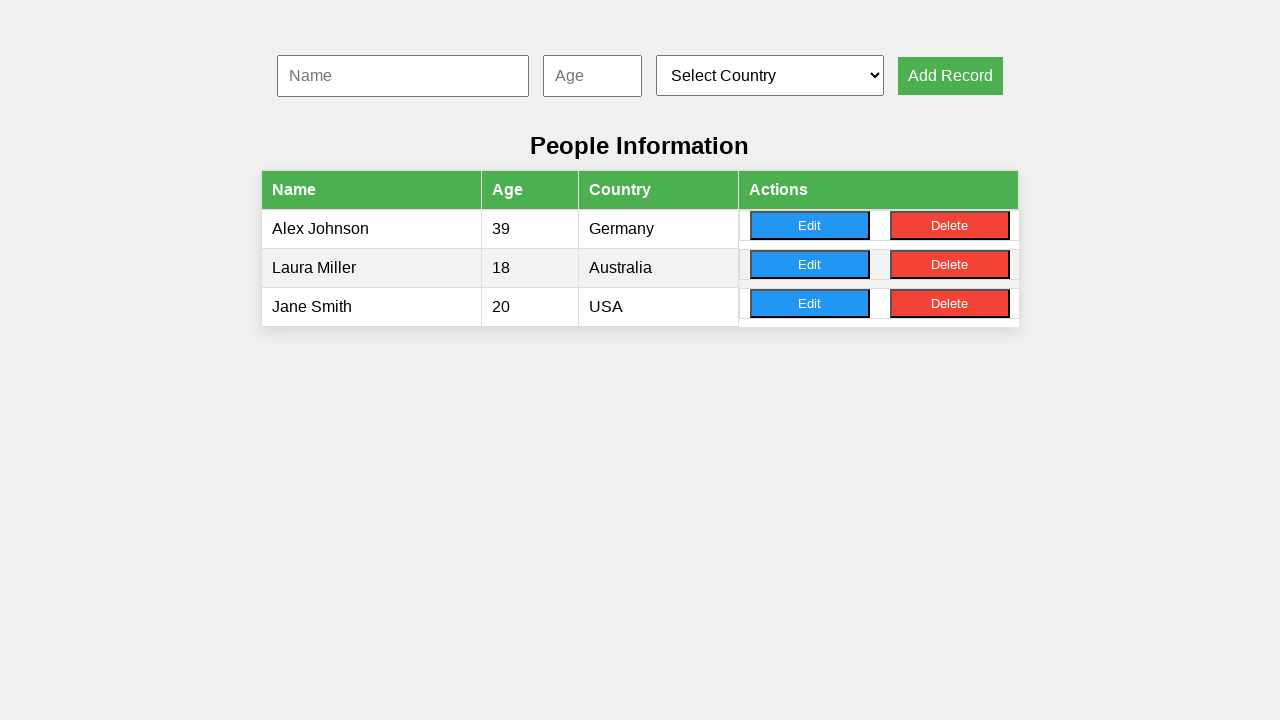

Filled name input field with 'John Doe' on #nameInput
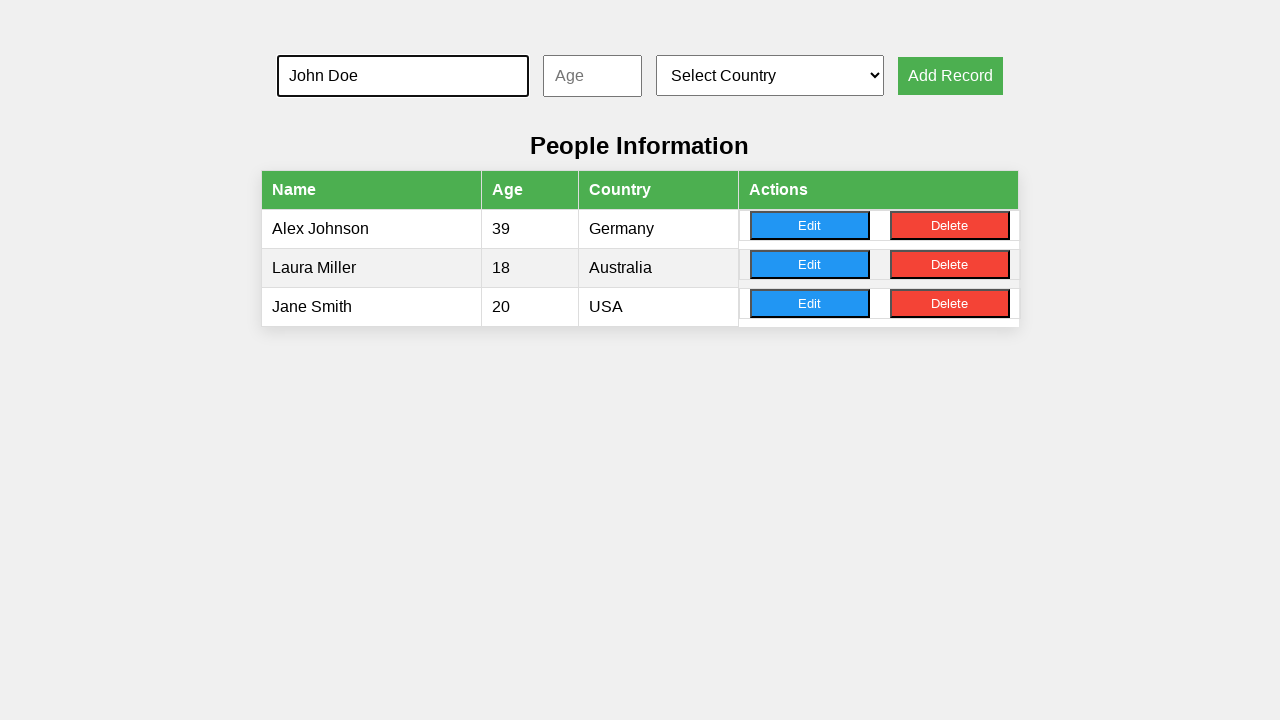

Filled age input field with '23' on #ageInput
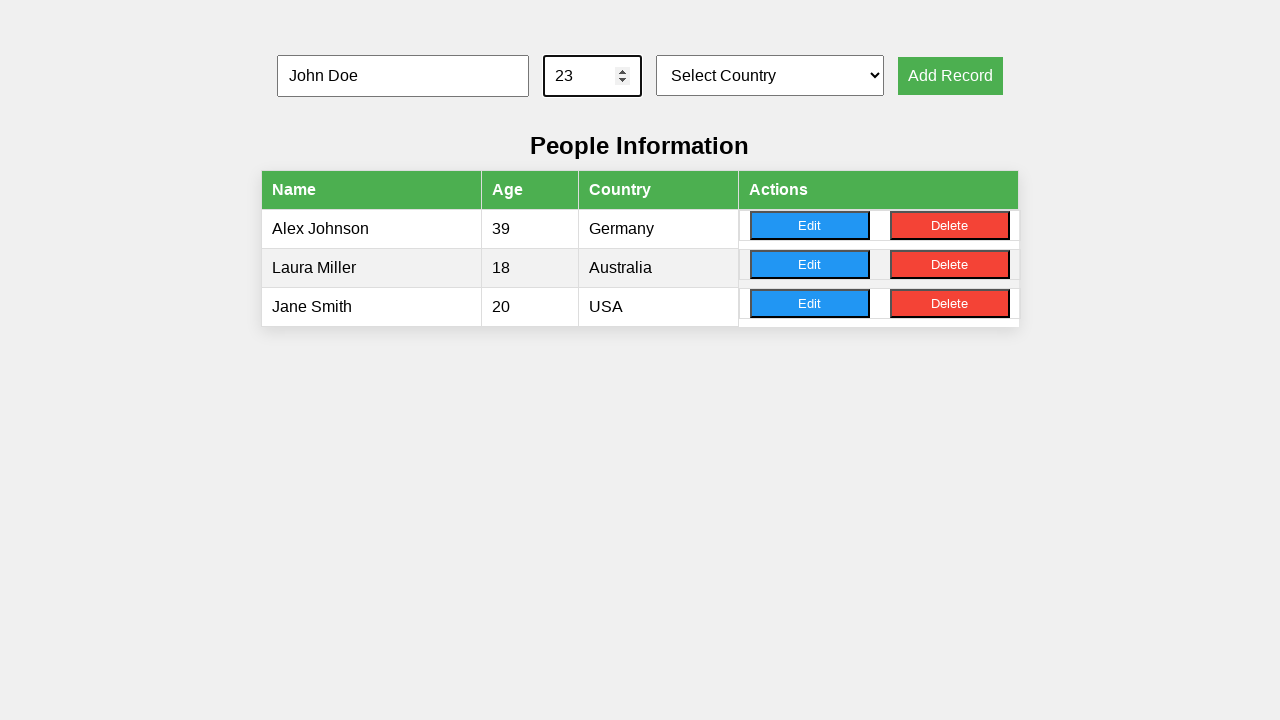

Selected 'Canada' from country dropdown on #countrySelect
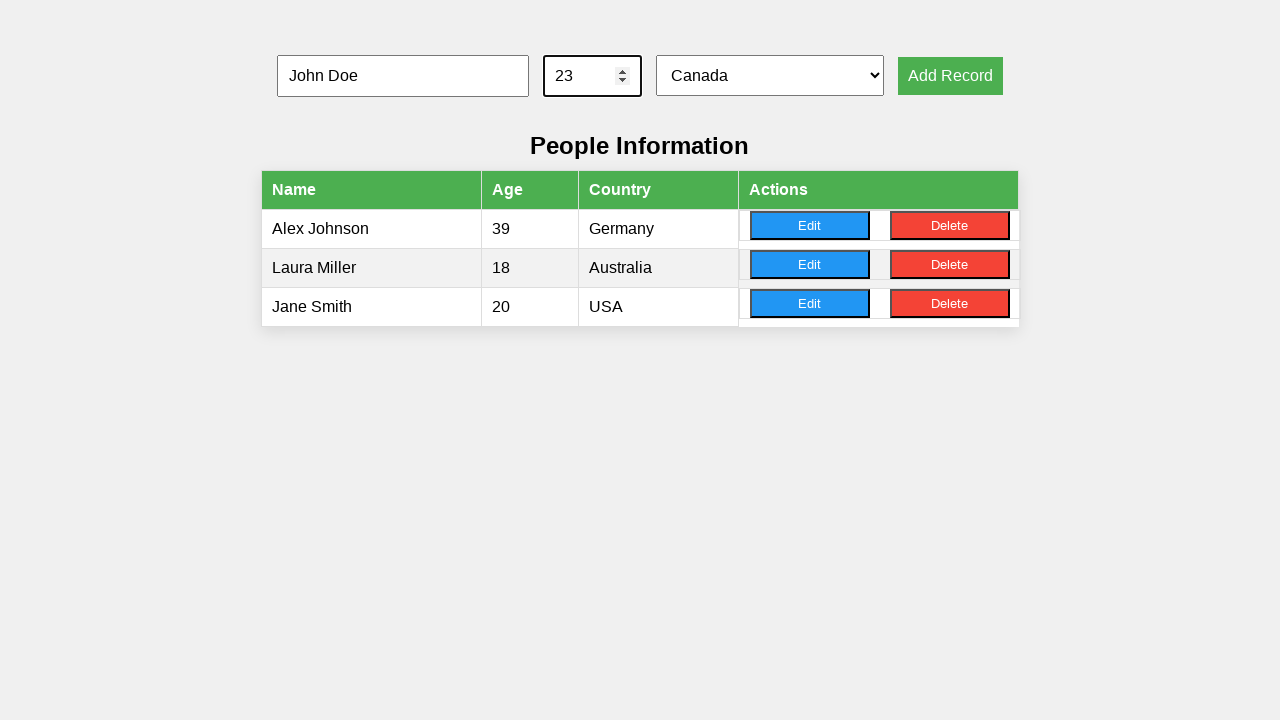

Clicked Add Record button to submit the form at (950, 76) on xpath=//*[.='Add Record']
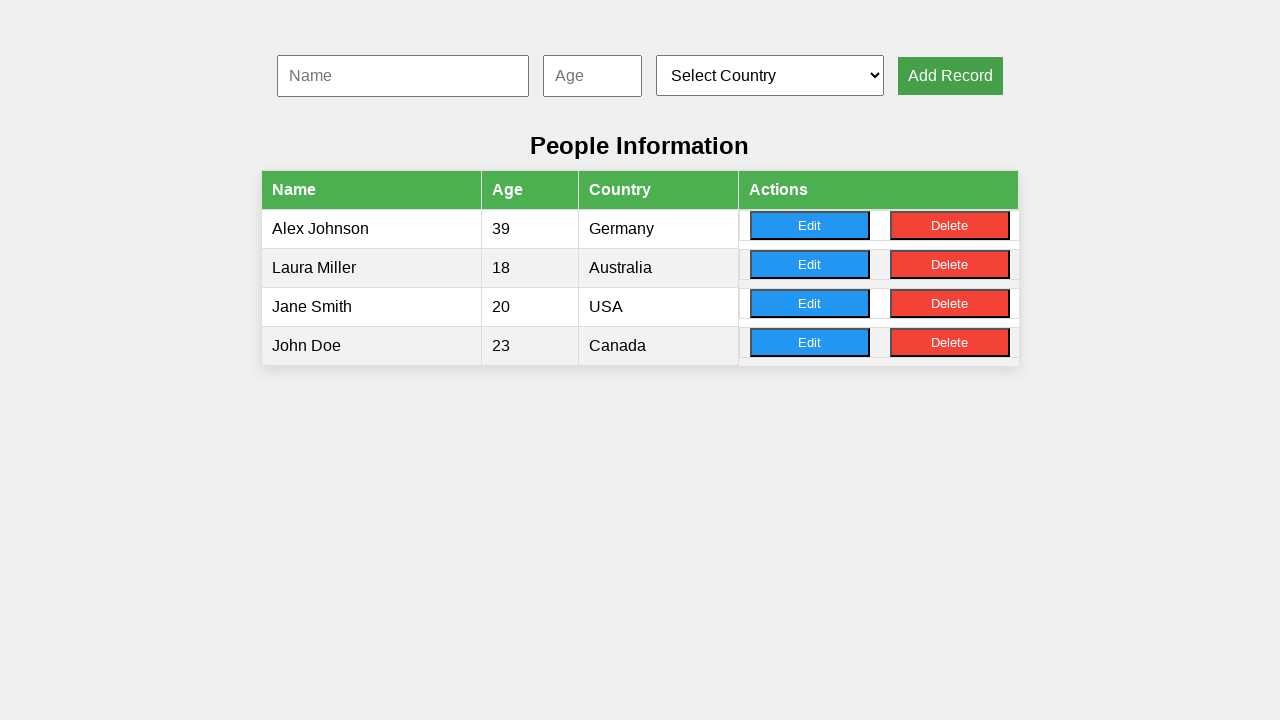

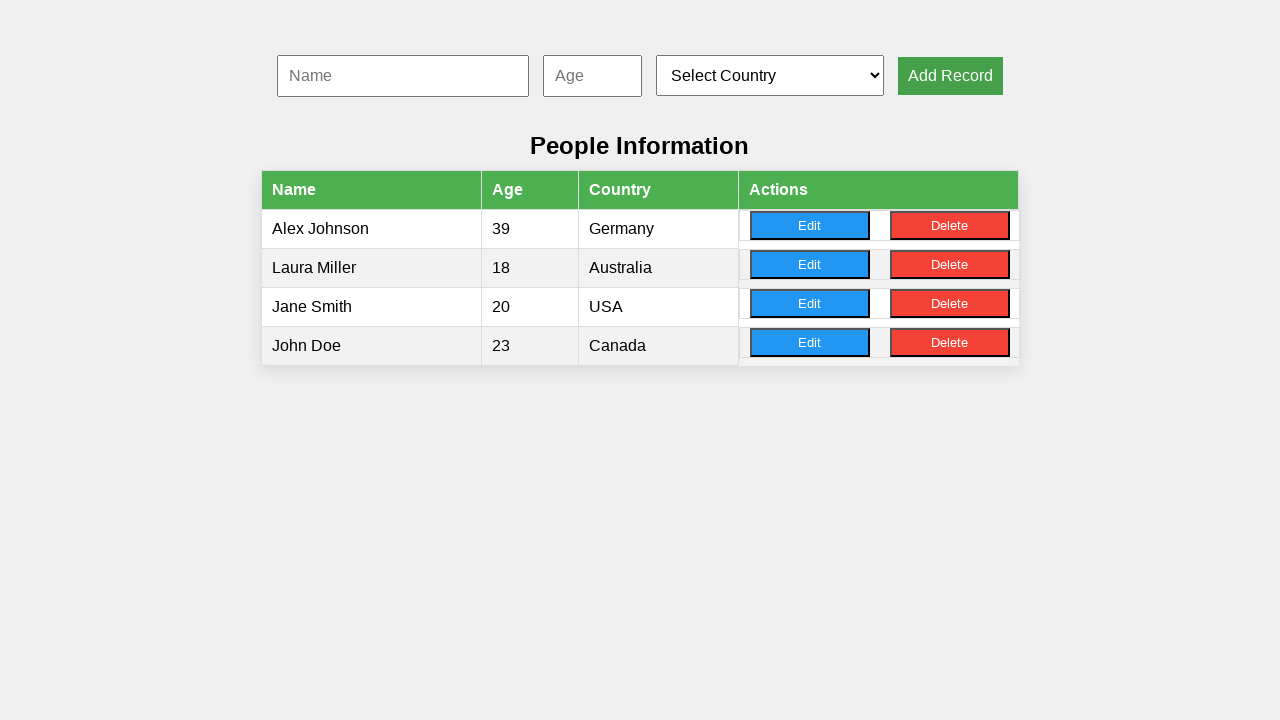